Tests checkbox functionality by clicking to check and uncheck a checkbox, and verifies the total count of checkboxes on the page

Starting URL: https://rahulshettyacademy.com/AutomationPractice/

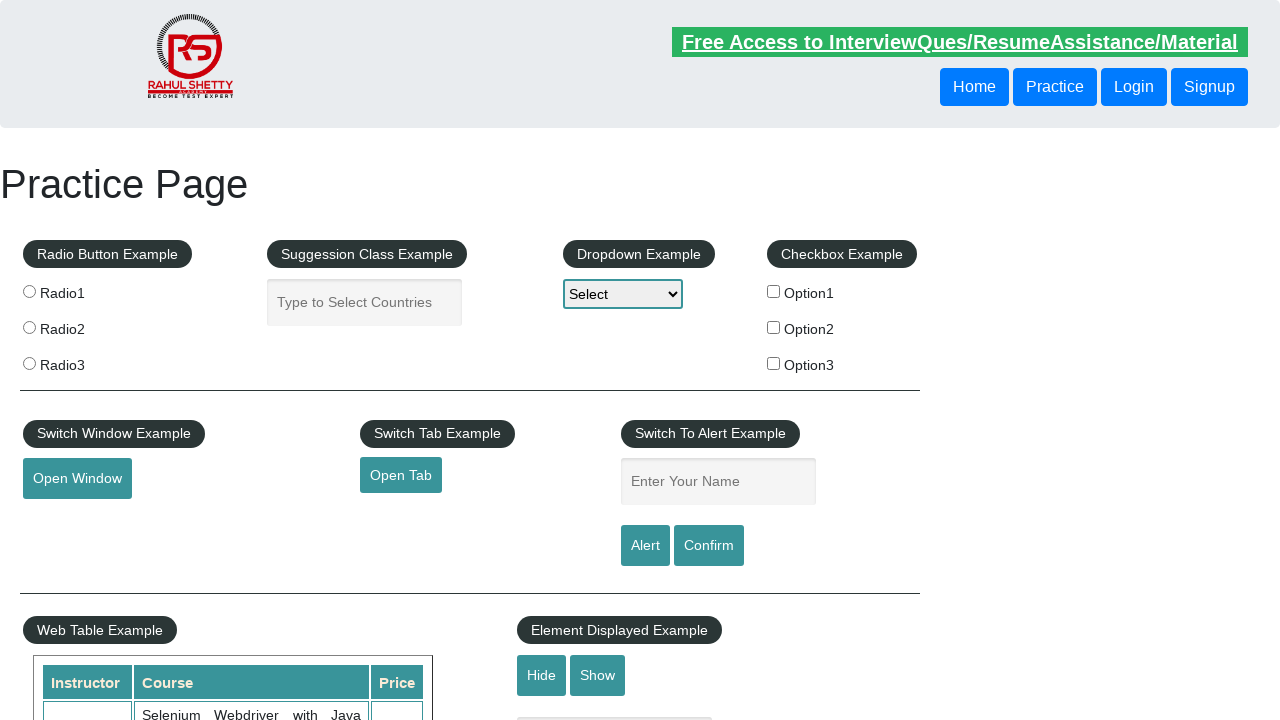

Clicked checkbox to check it at (774, 291) on #checkBoxOption1
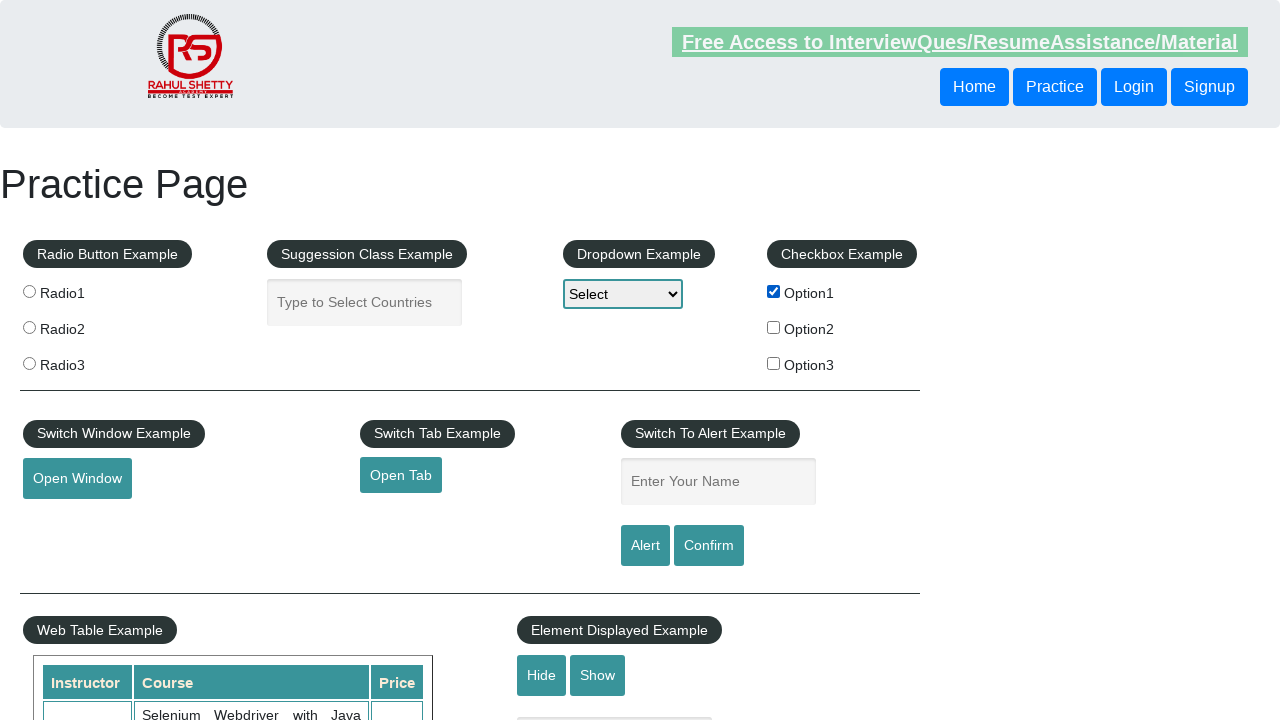

Verified checkbox is checked
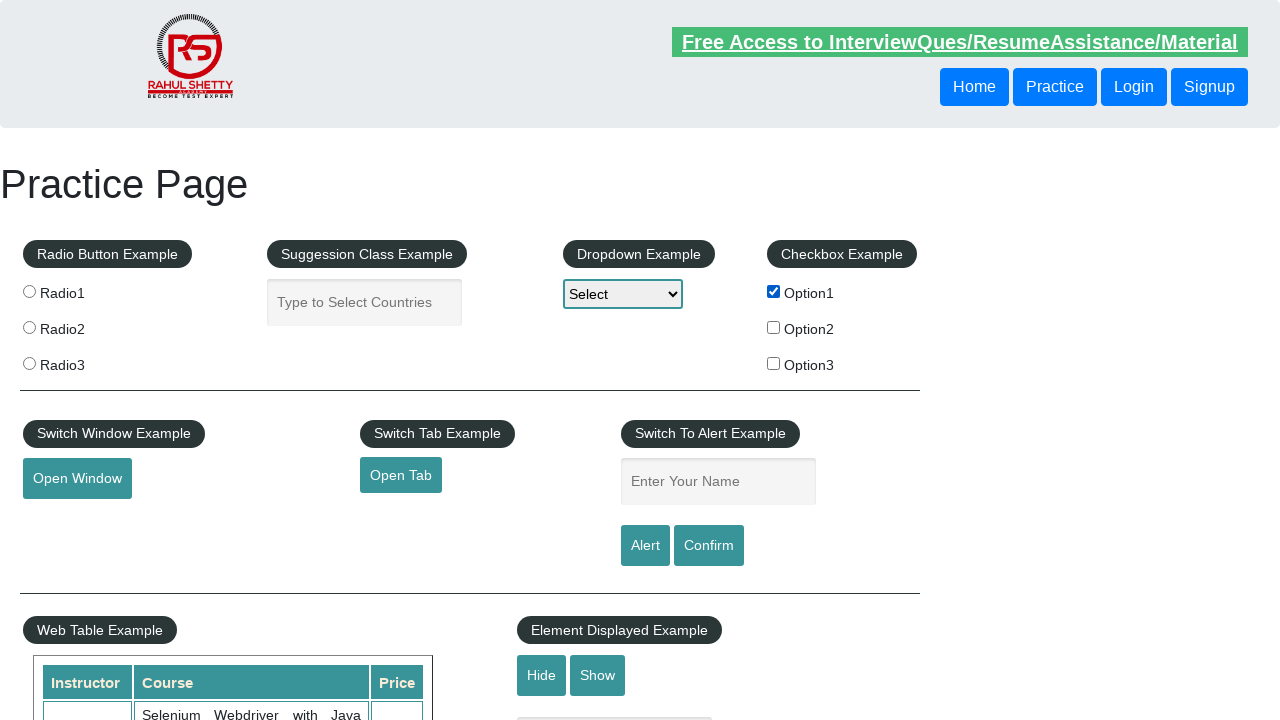

Clicked checkbox again to uncheck it at (774, 291) on #checkBoxOption1
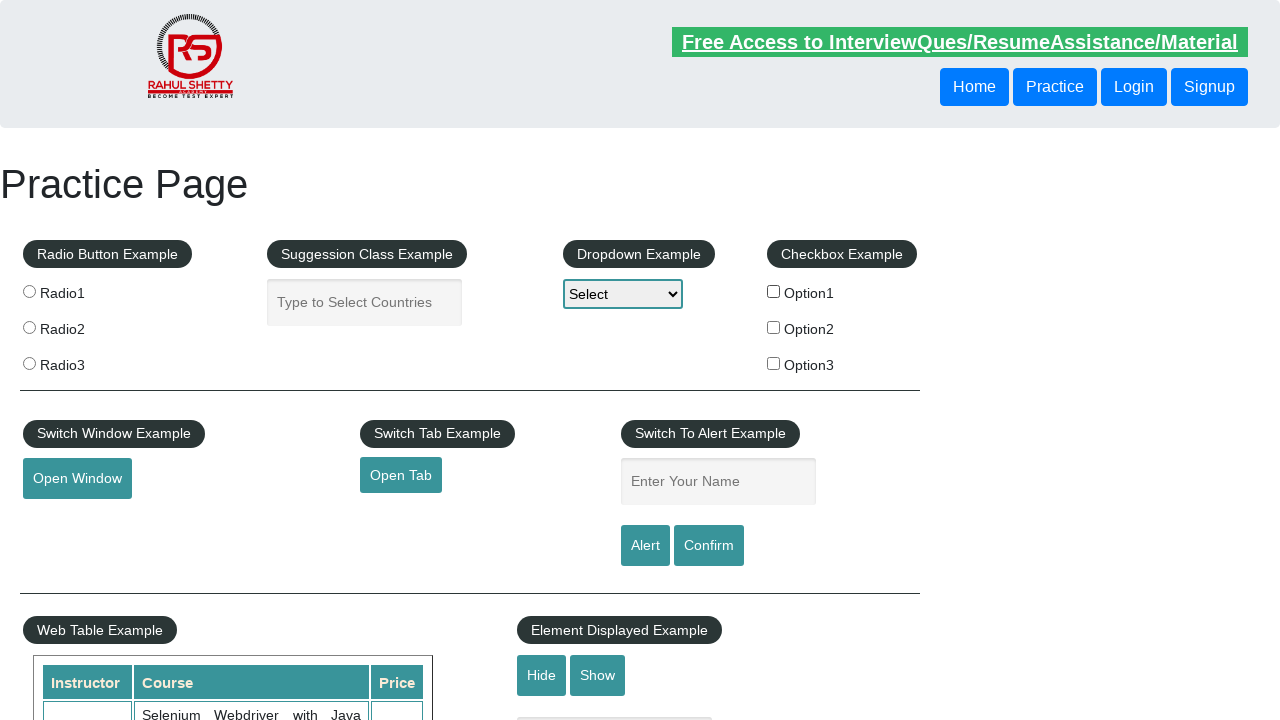

Verified checkbox is unchecked
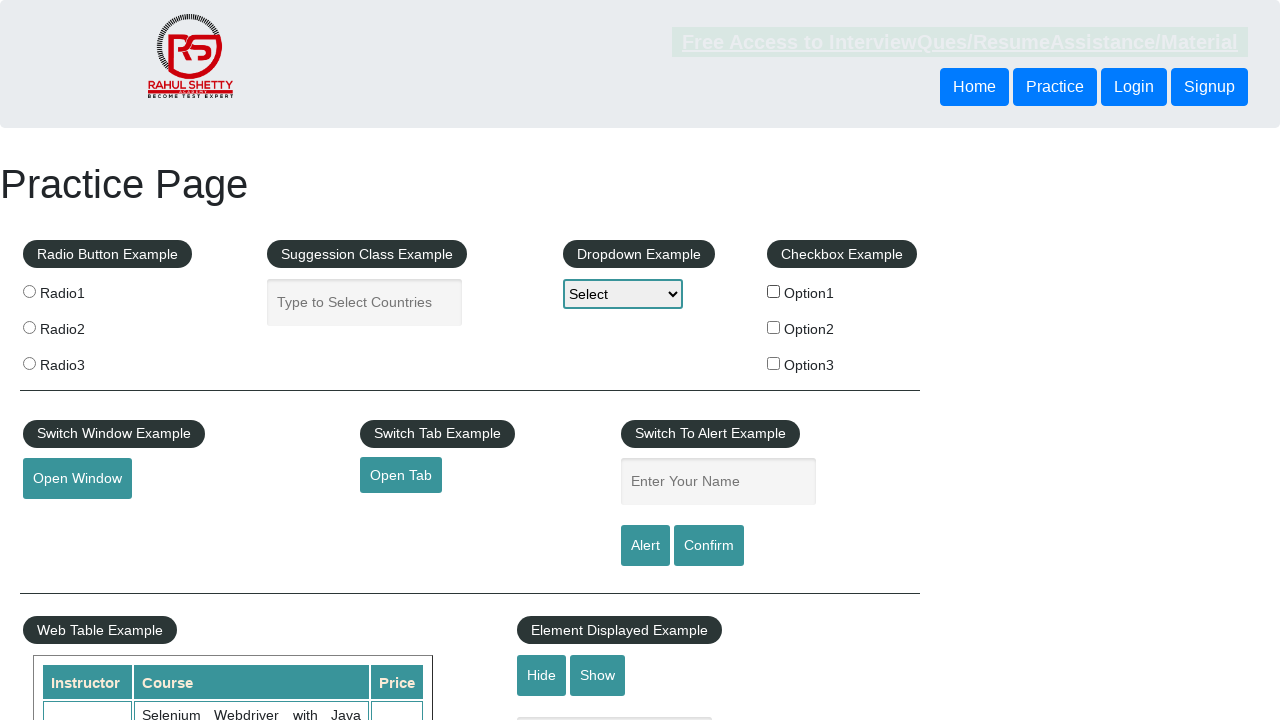

Counted total checkboxes on the page
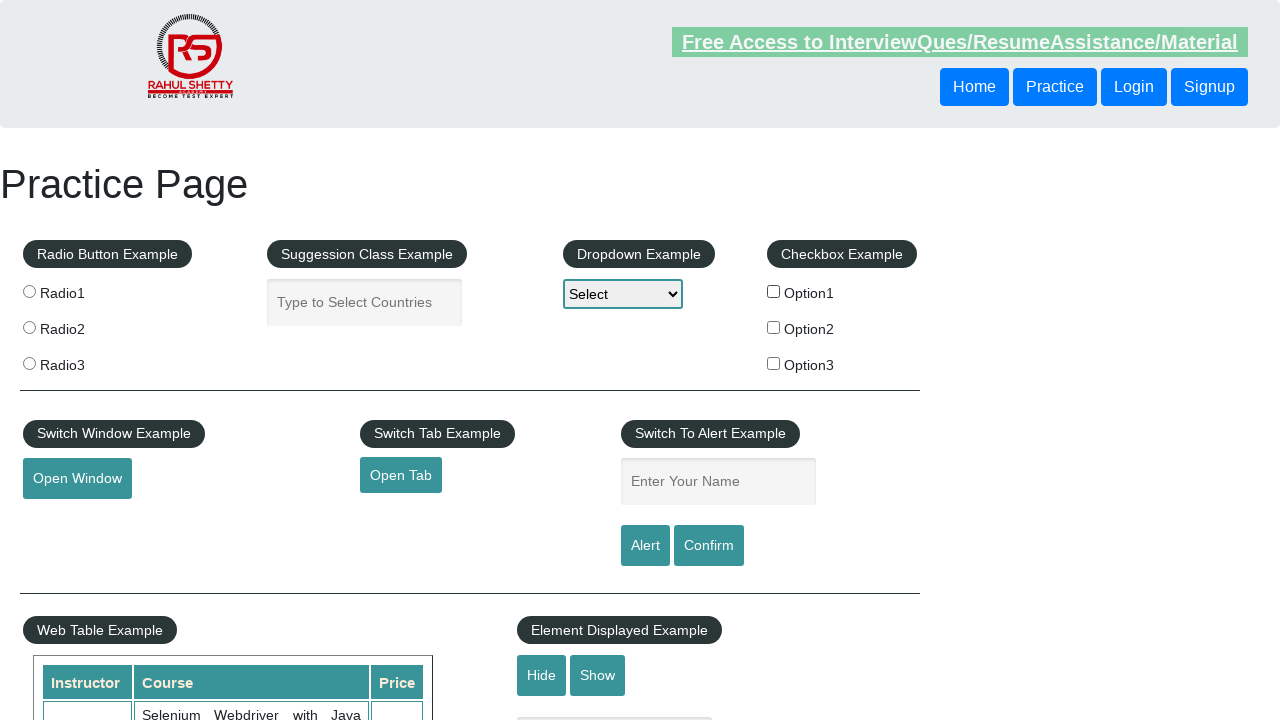

Verified total checkbox count is 3
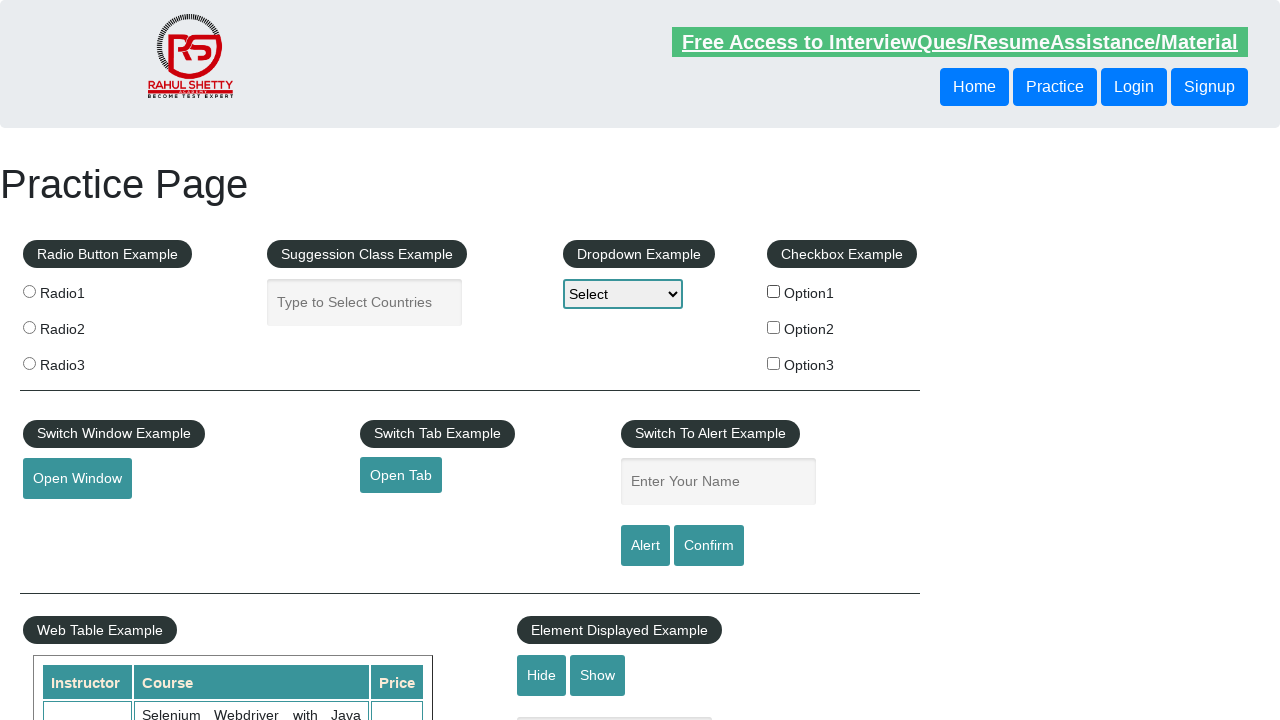

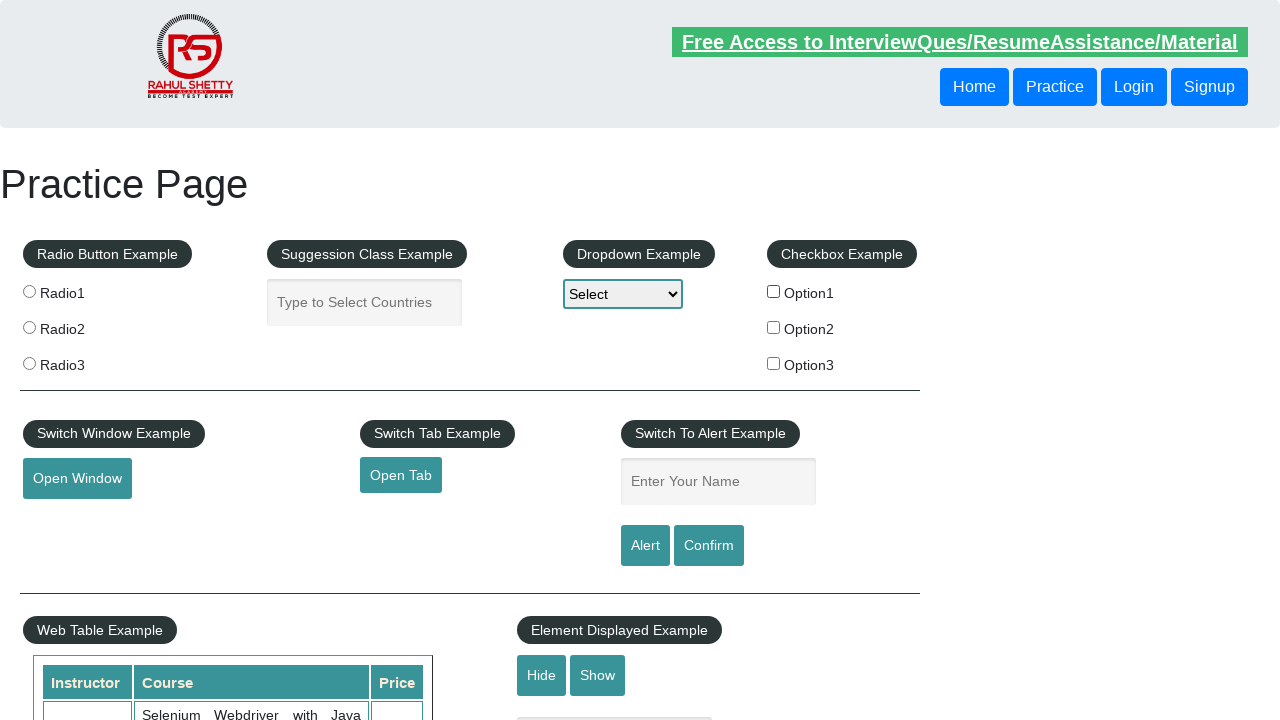